Tests autocomplete functionality by typing "ind" and selecting "India" from the dropdown suggestions

Starting URL: https://rahulshettyacademy.com/AutomationPractice/

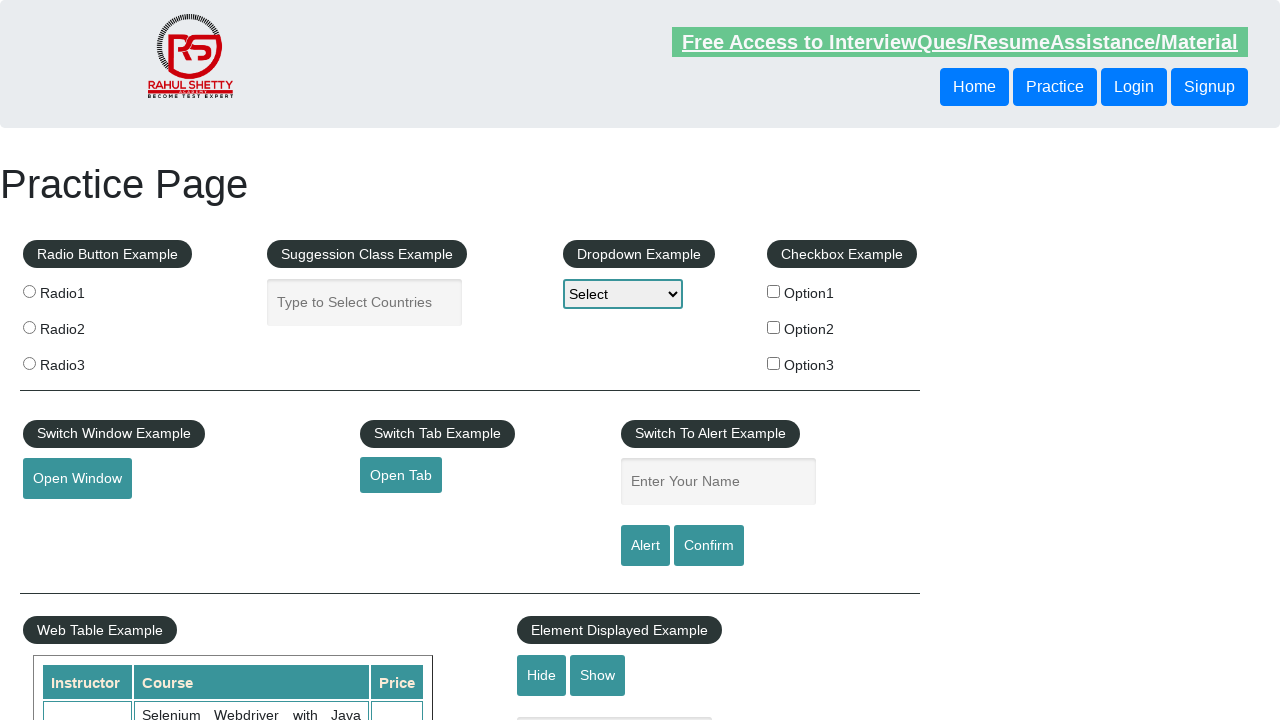

Typed 'ind' in the autocomplete field on #autocomplete
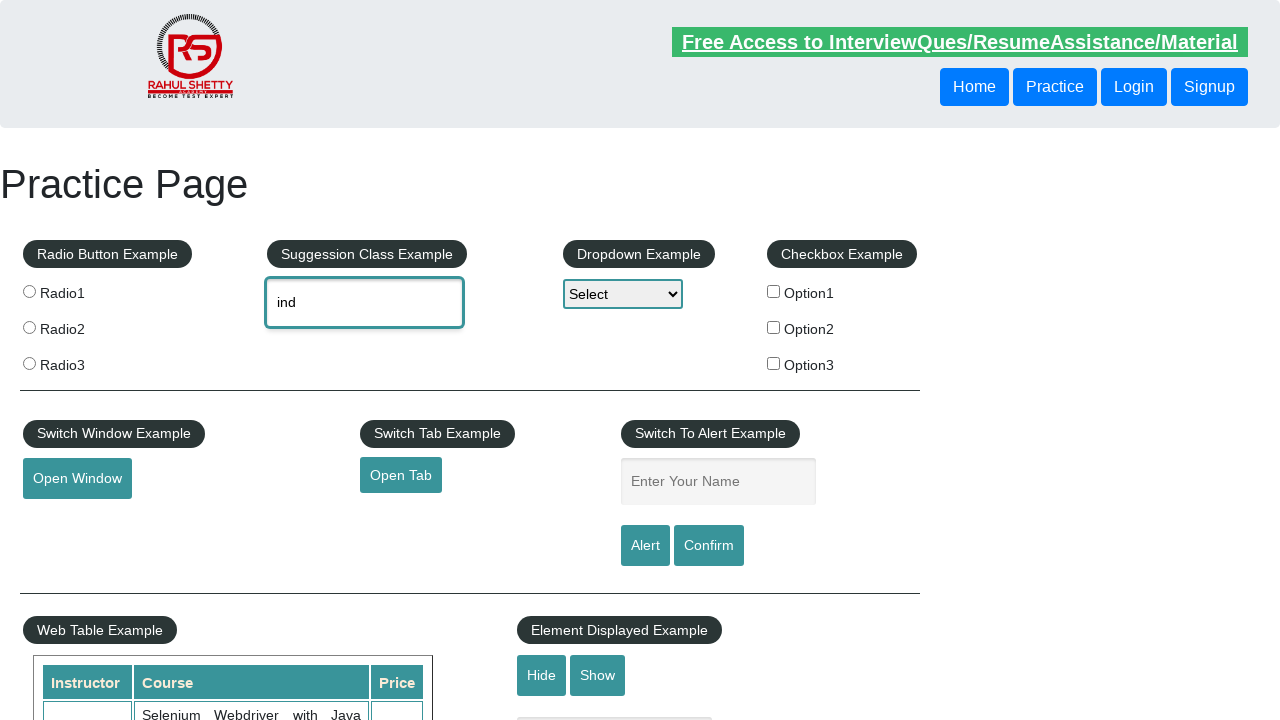

Dropdown suggestions appeared
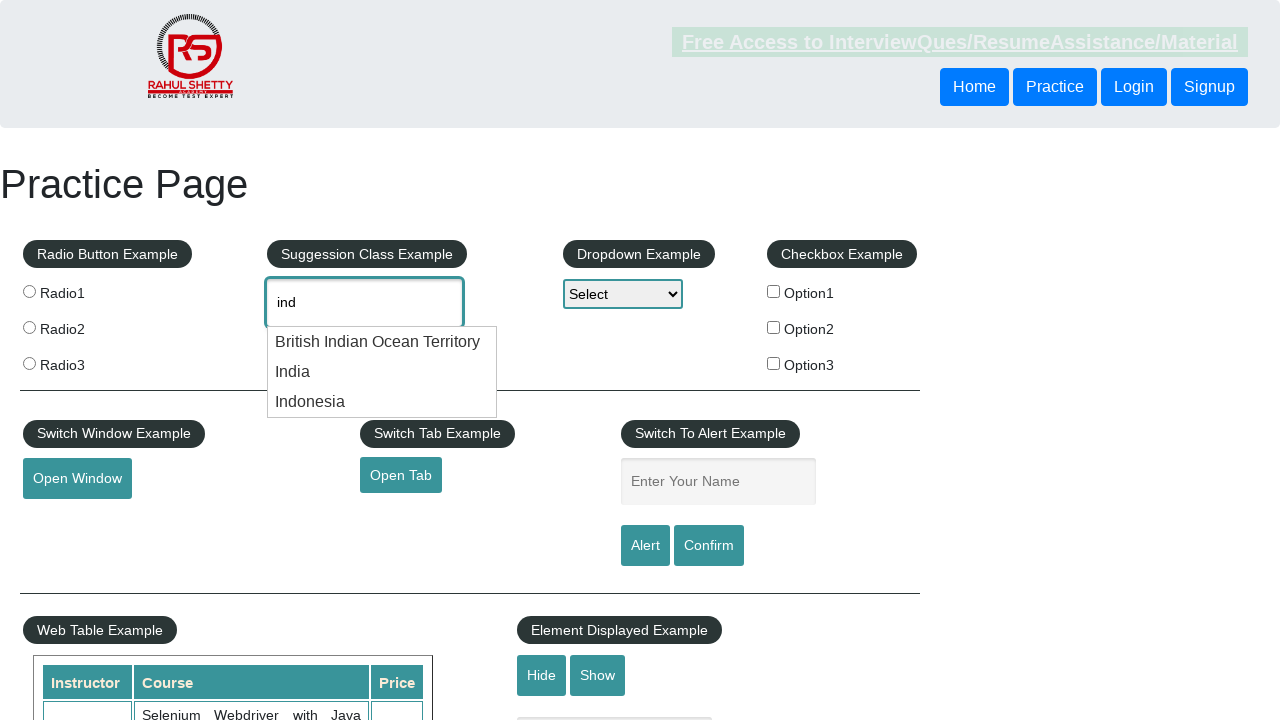

Selected 'India' from dropdown suggestions at (382, 372) on #ui-id-1 li >> nth=1
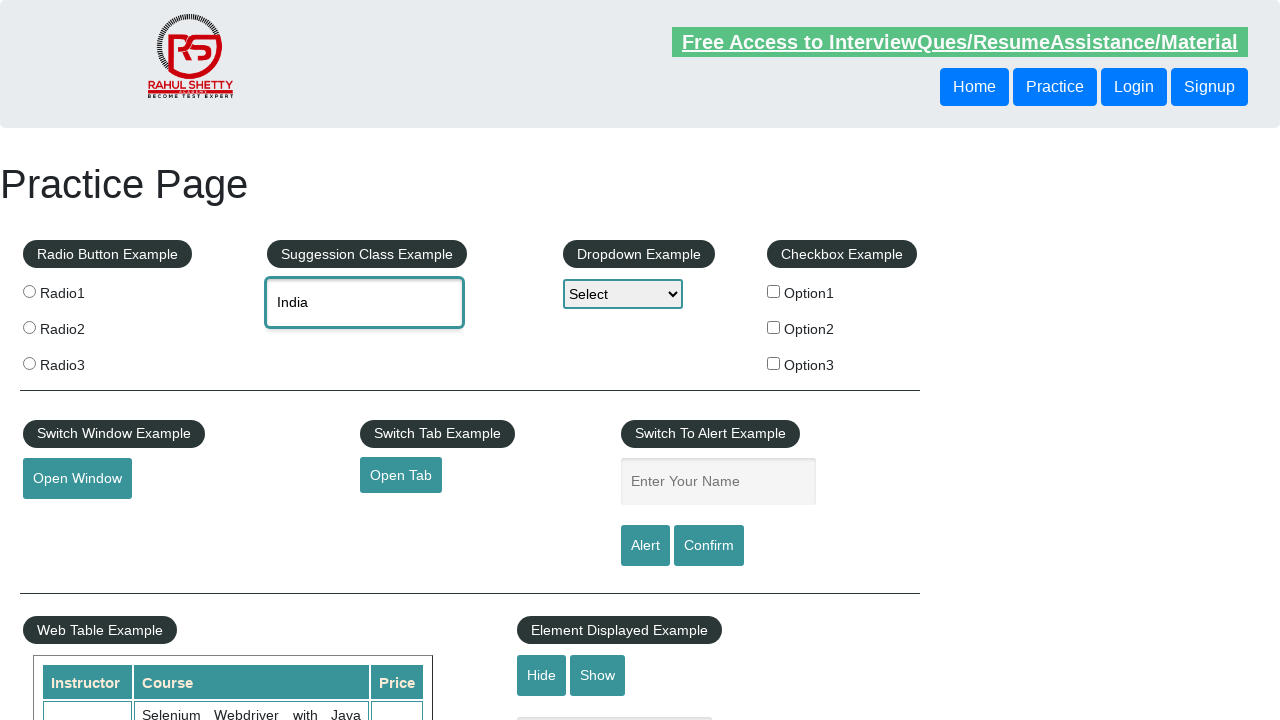

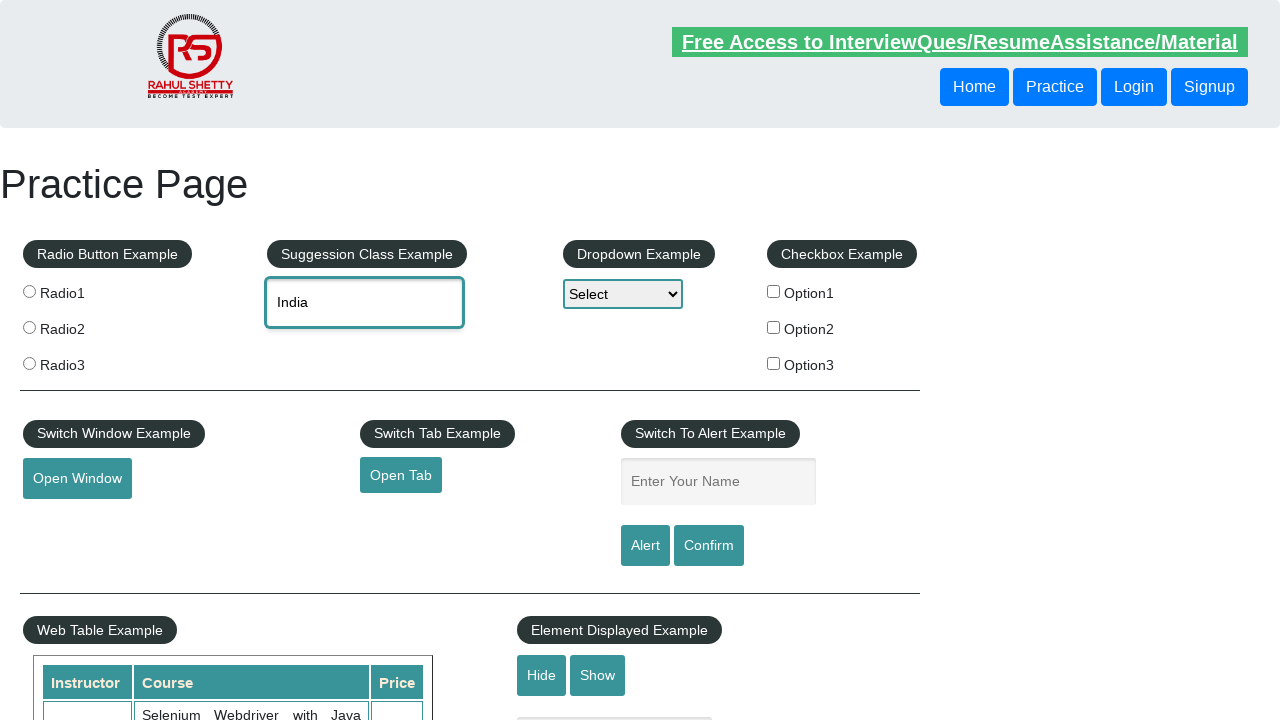